Tests handling of multiple browser windows/tabs by clicking a link that opens a new window and capturing window handles

Starting URL: https://the-internet.herokuapp.com/windows

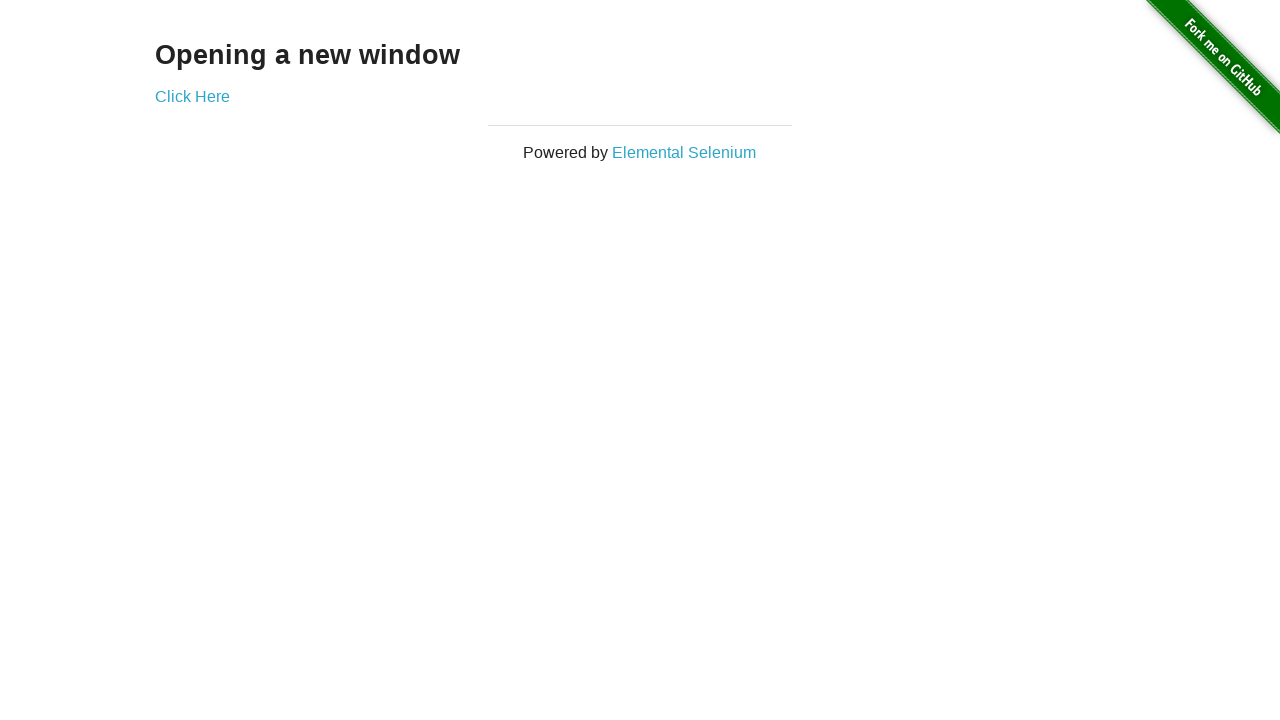

Clicked 'Click Here' link to open new window/tab at (192, 96) on text=Click Here
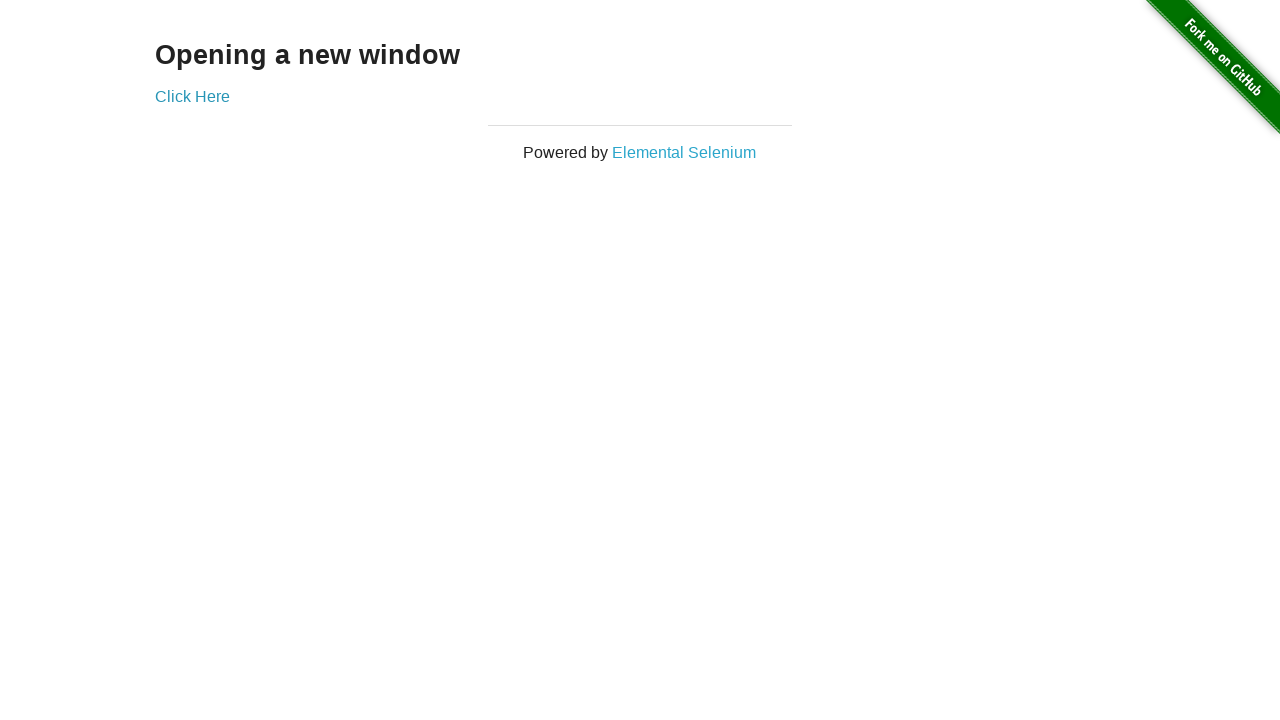

Captured new page/window handle
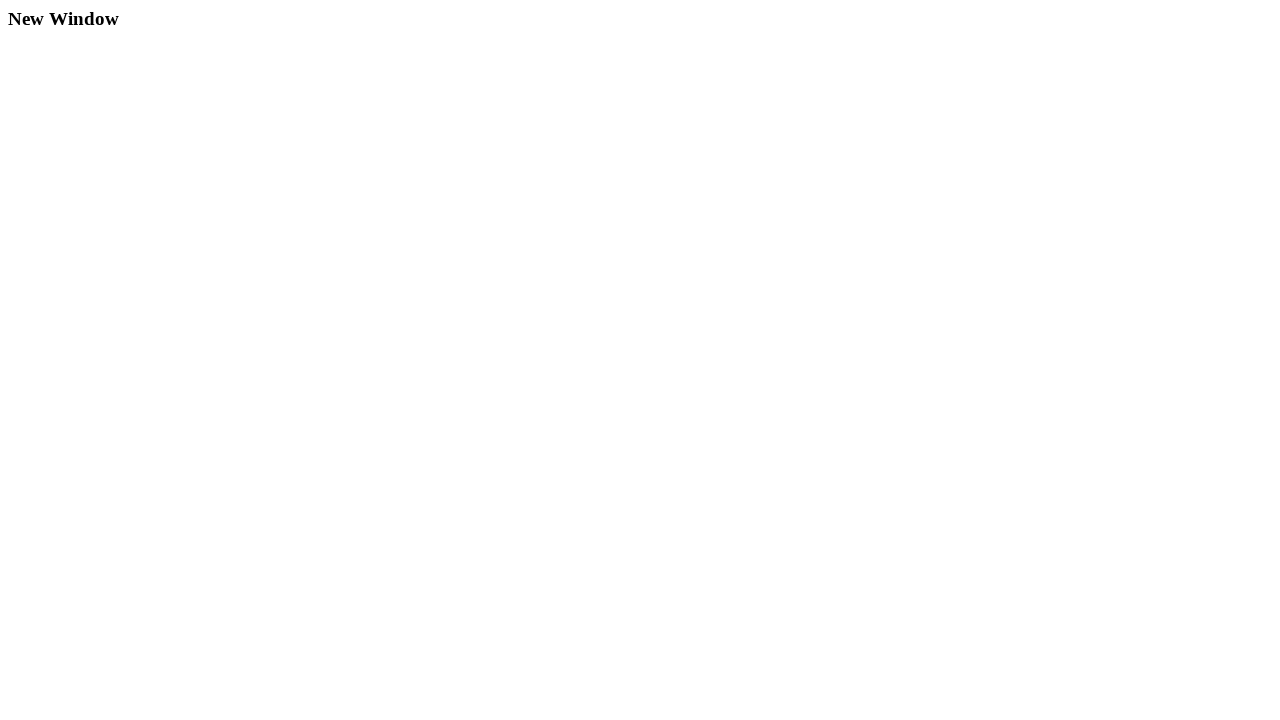

New page loaded successfully
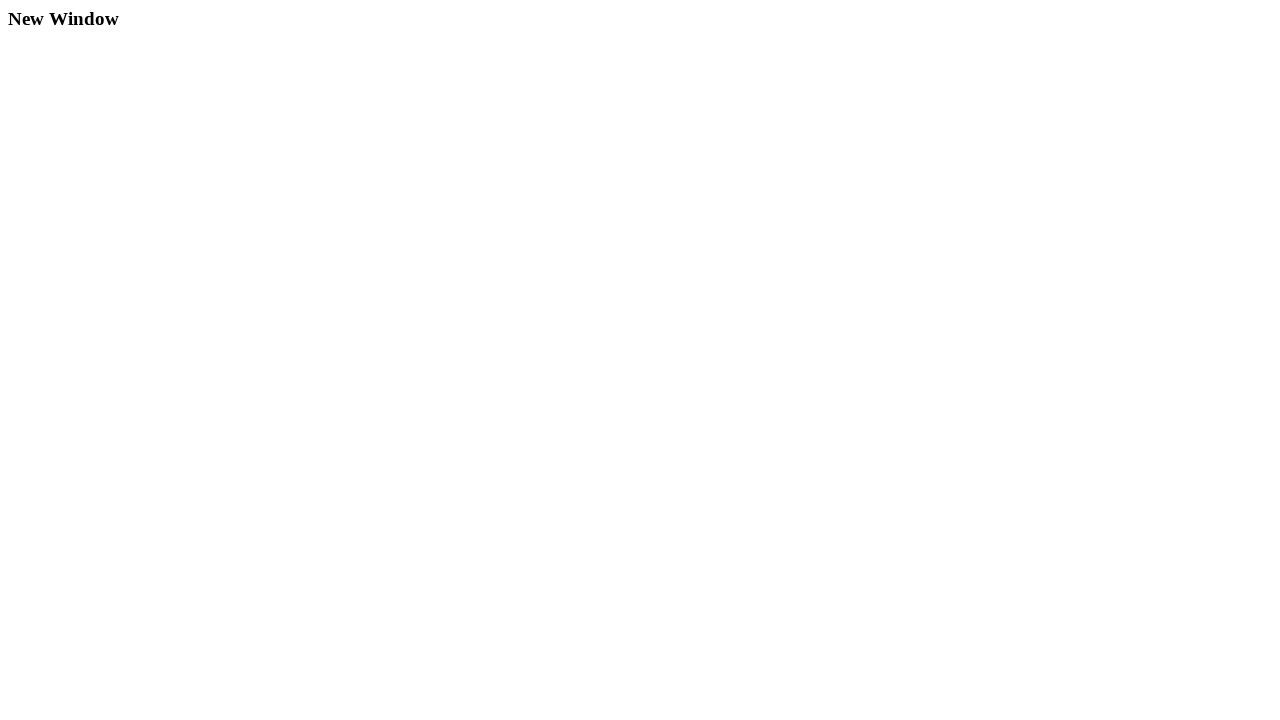

Verified h3 element exists in new window
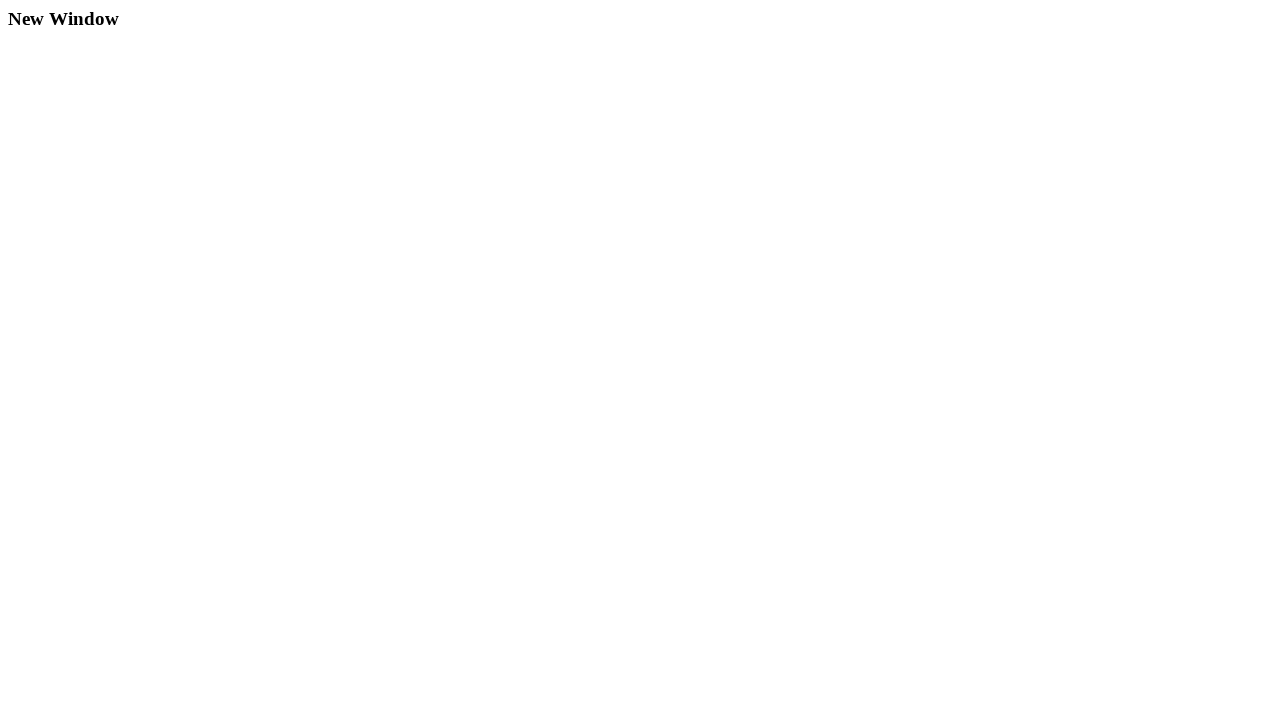

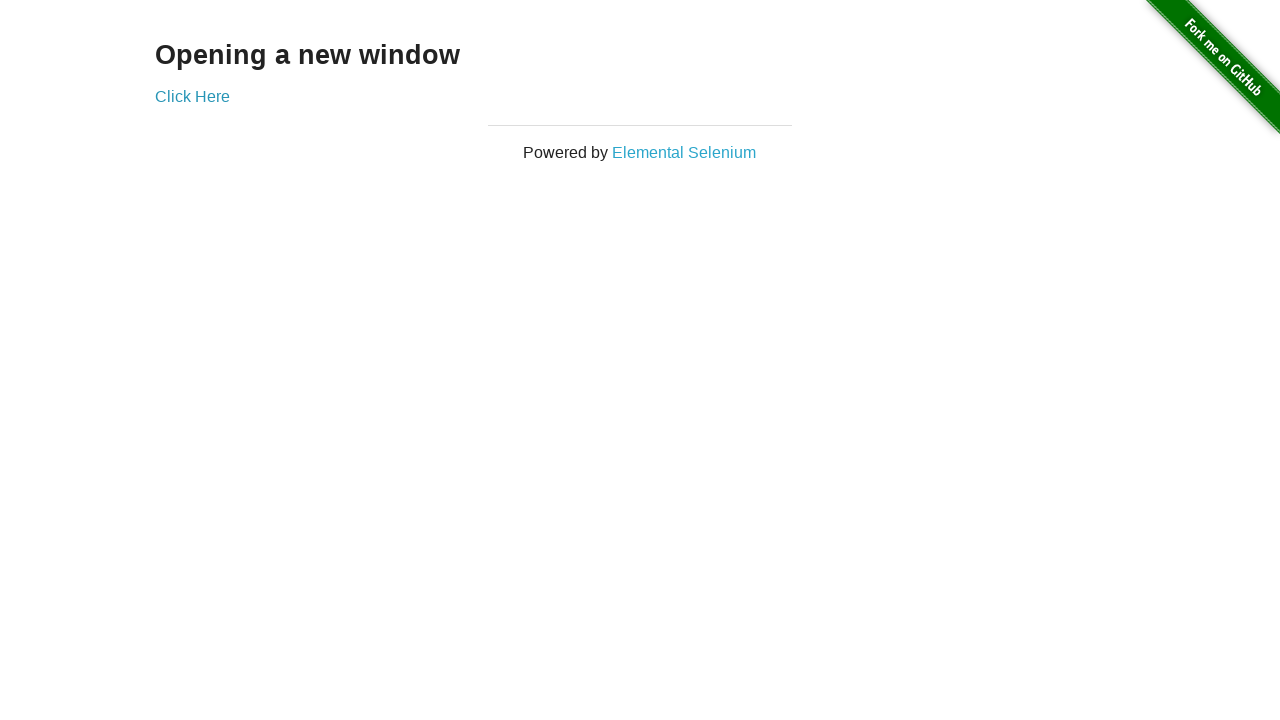